Tests a slow calculator by setting a delay, performing an addition operation (7 + 8), and verifying the result equals 15

Starting URL: https://bonigarcia.dev/selenium-webdriver-java/slow-calculator.html

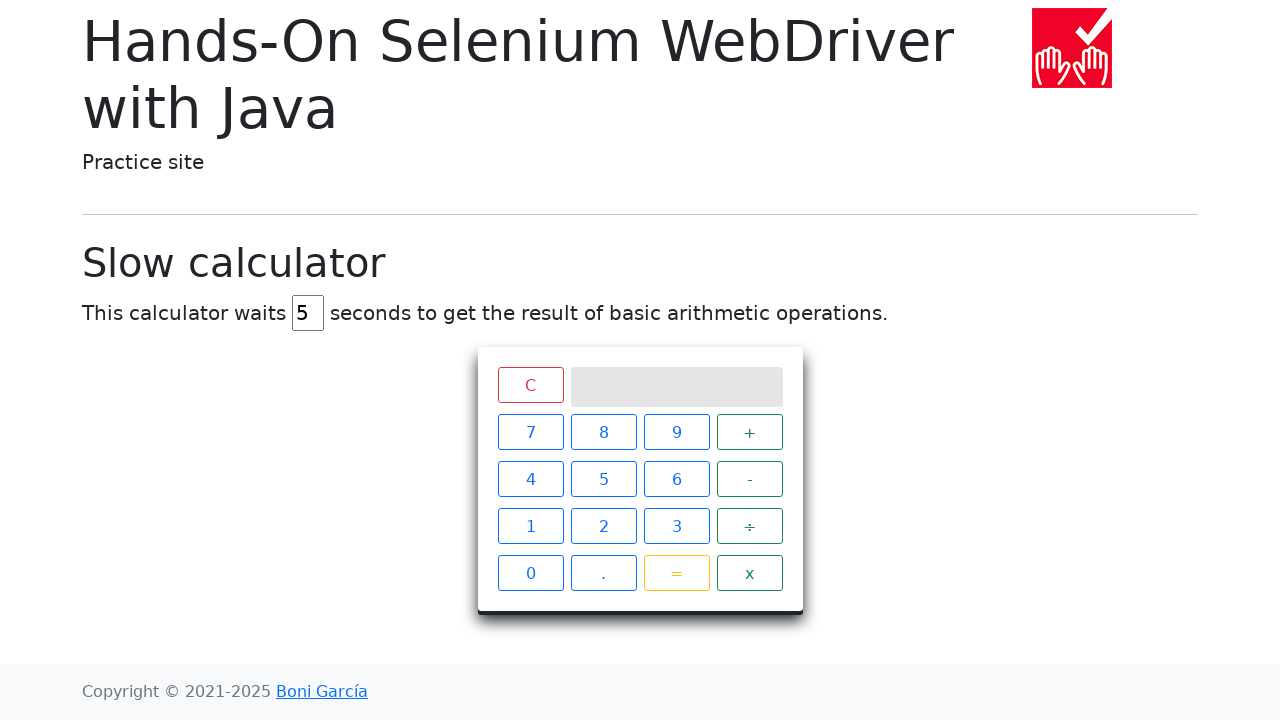

Navigated to slow calculator page
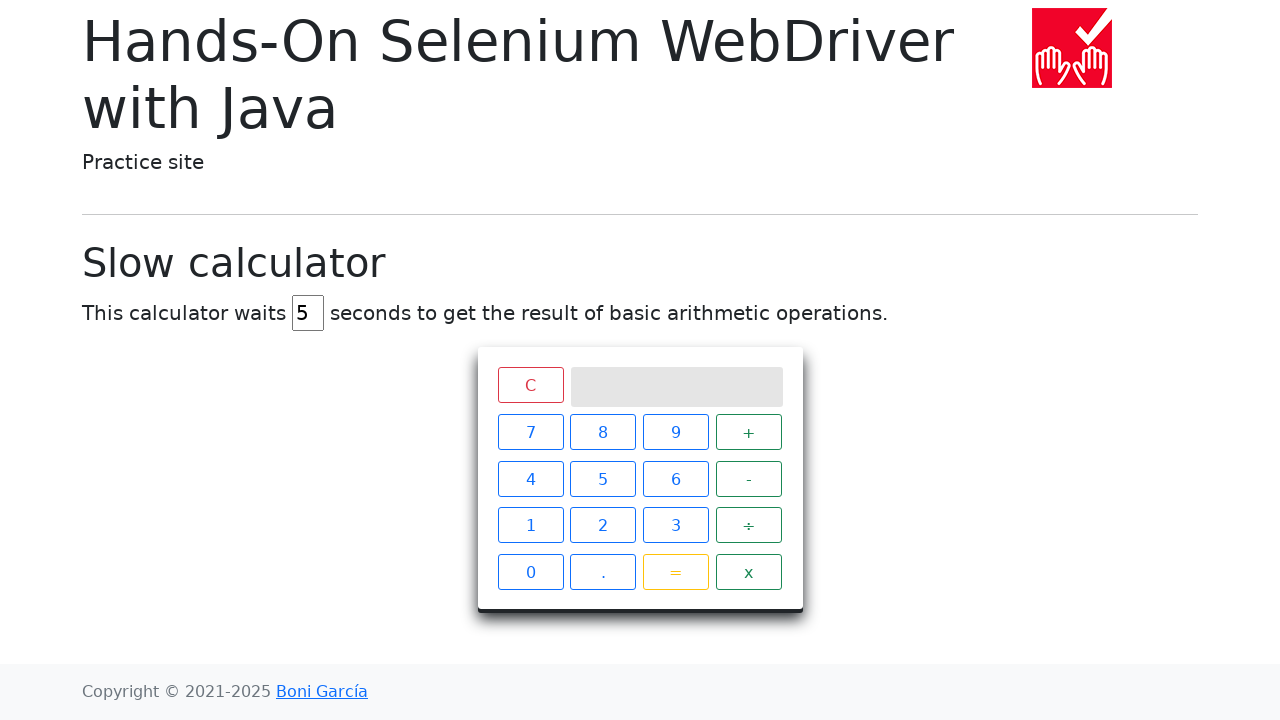

Cleared the delay input field on #delay
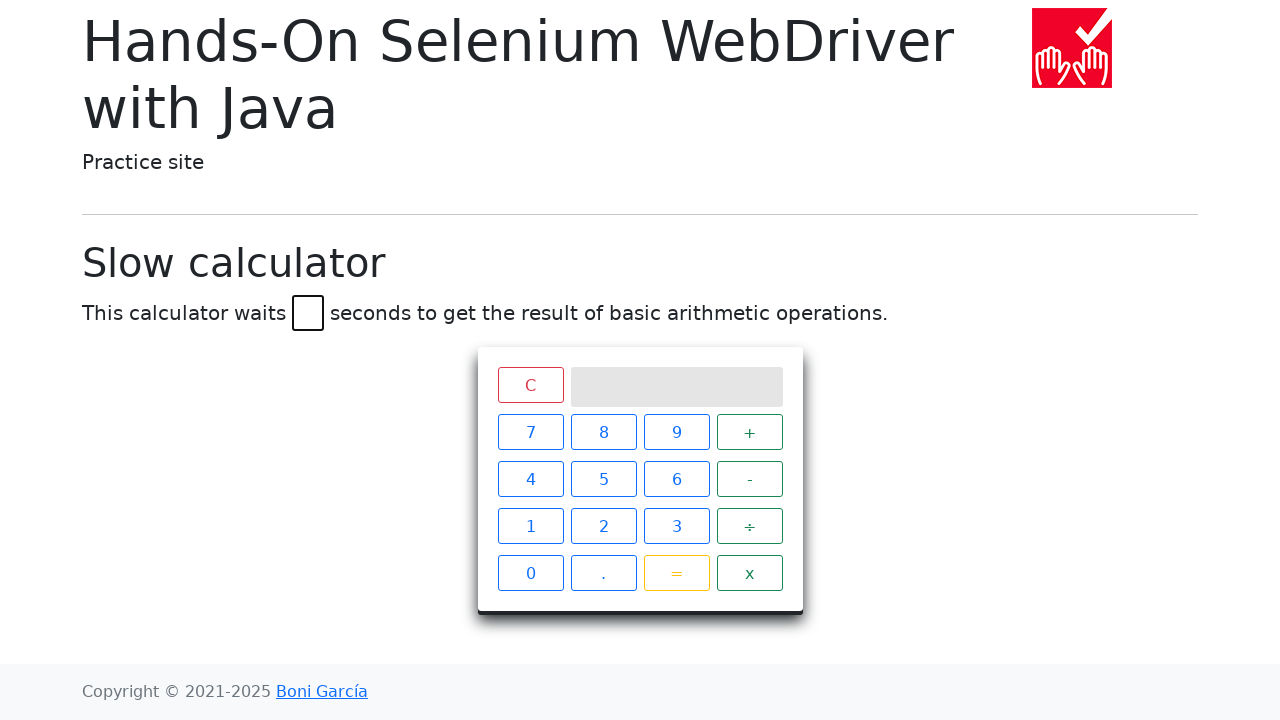

Set delay to 45 seconds on #delay
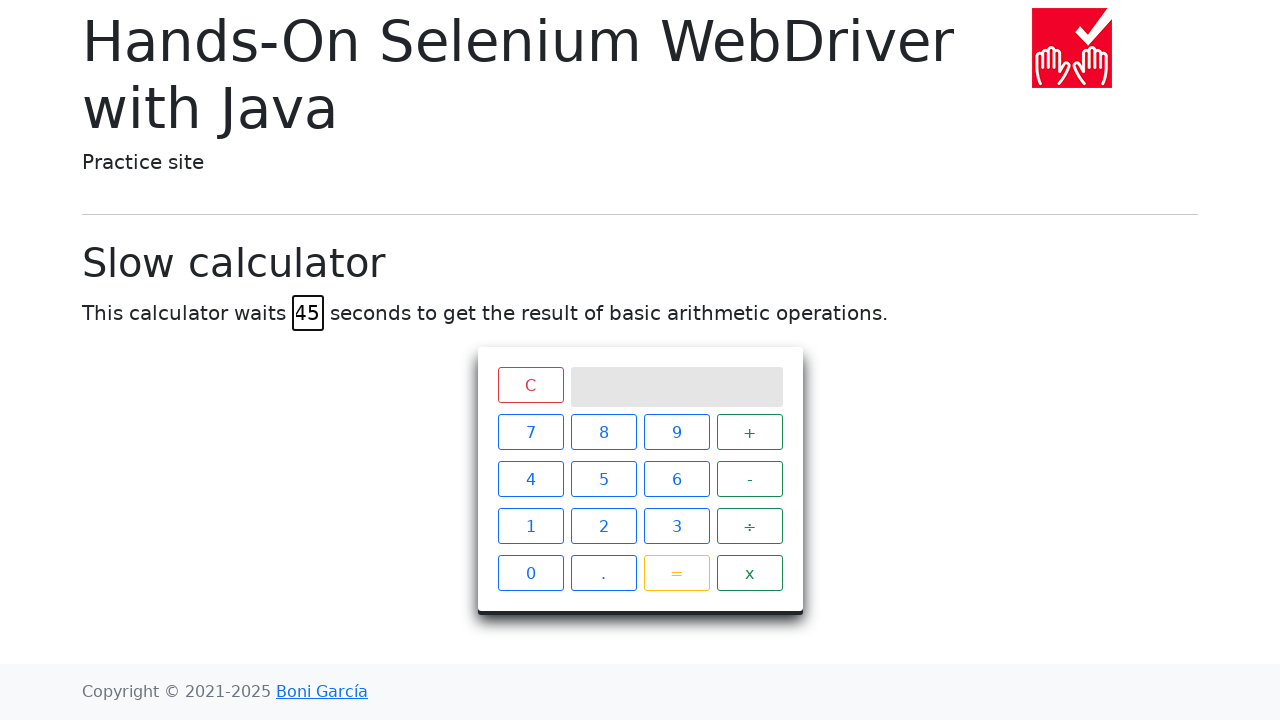

Clicked button 7 at (530, 432) on xpath=//span[text()='7']
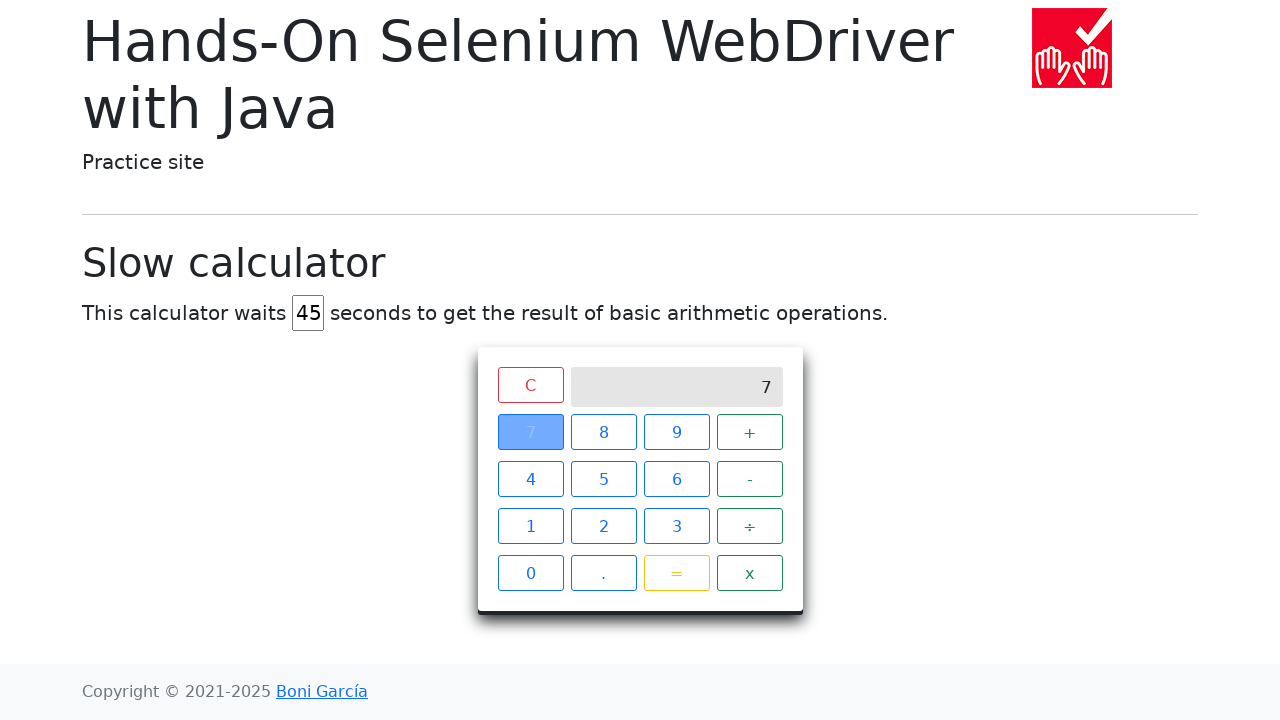

Clicked addition operator button at (750, 432) on xpath=//span[text()='+']
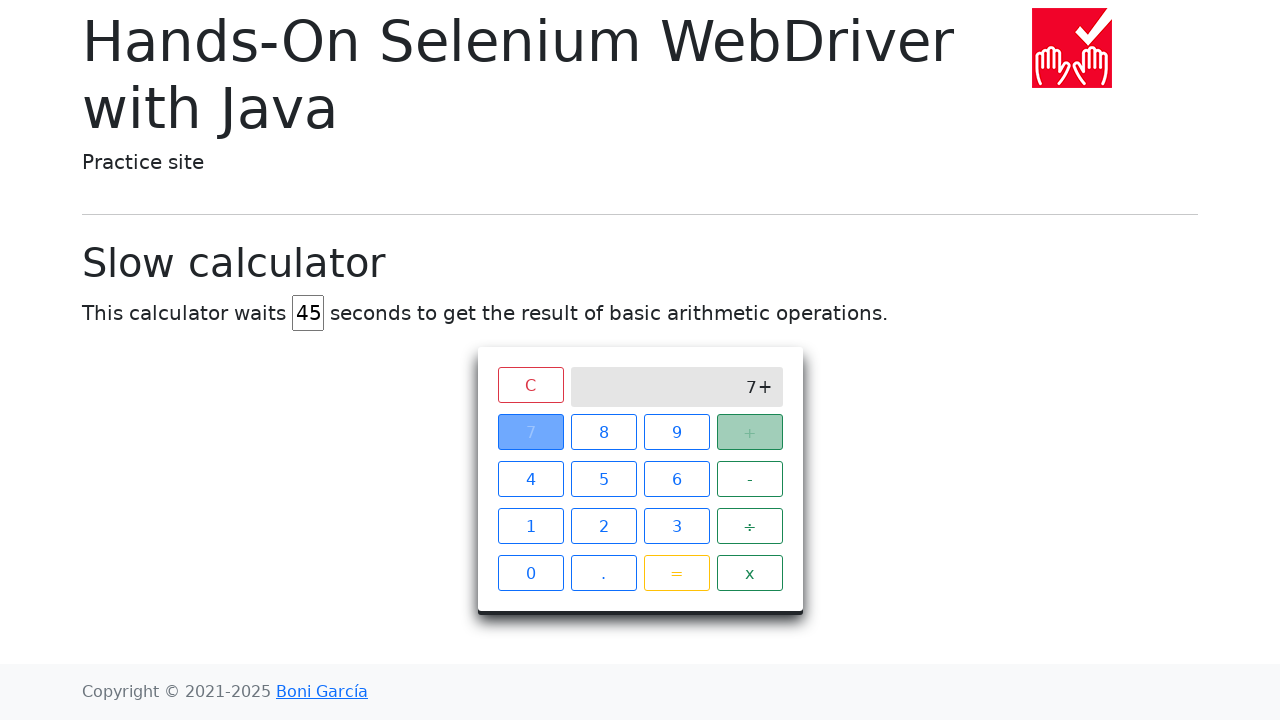

Clicked button 8 at (604, 432) on xpath=//span[text()='8']
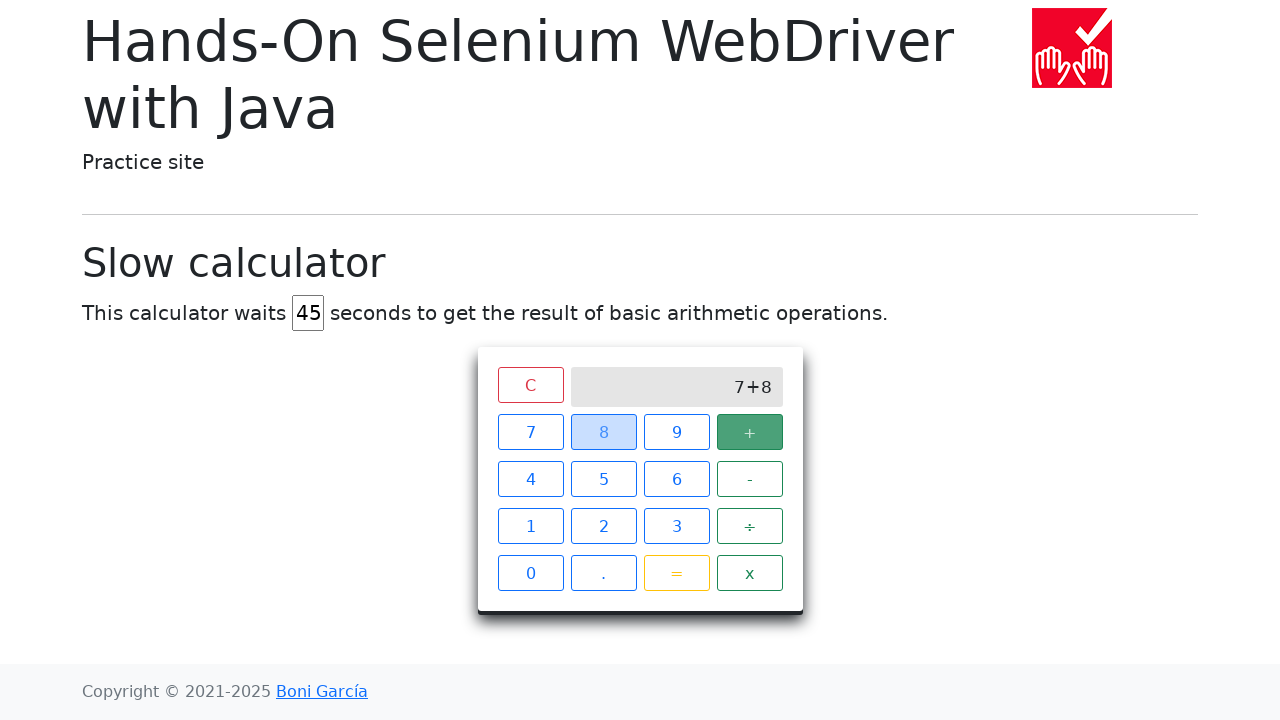

Clicked equals button to calculate 7 + 8 at (676, 573) on xpath=//span[text()='=']
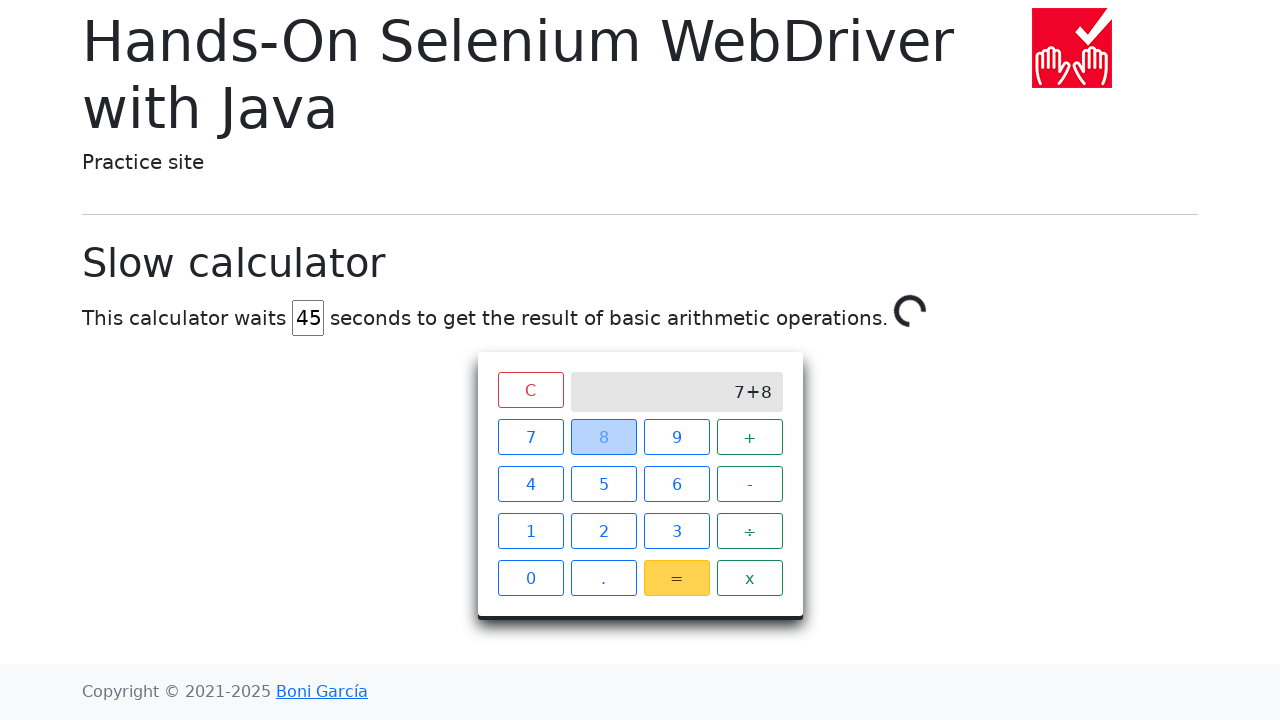

Result '15' appeared on calculator screen
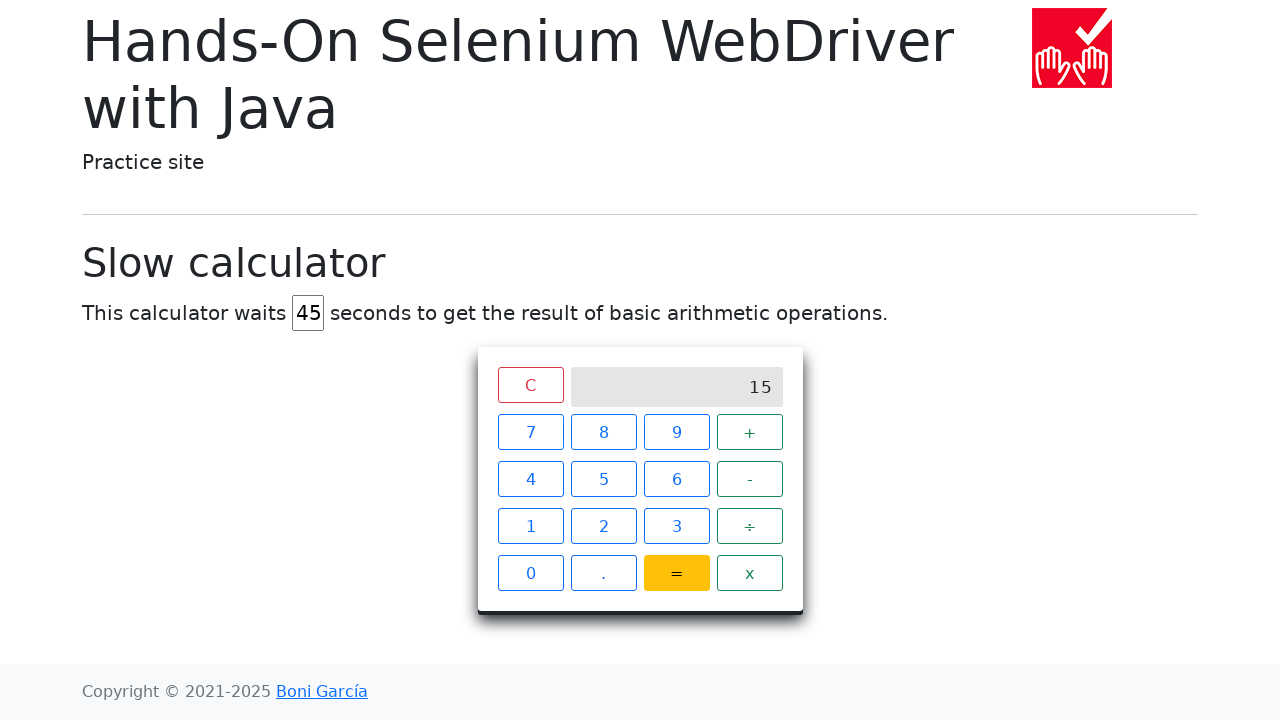

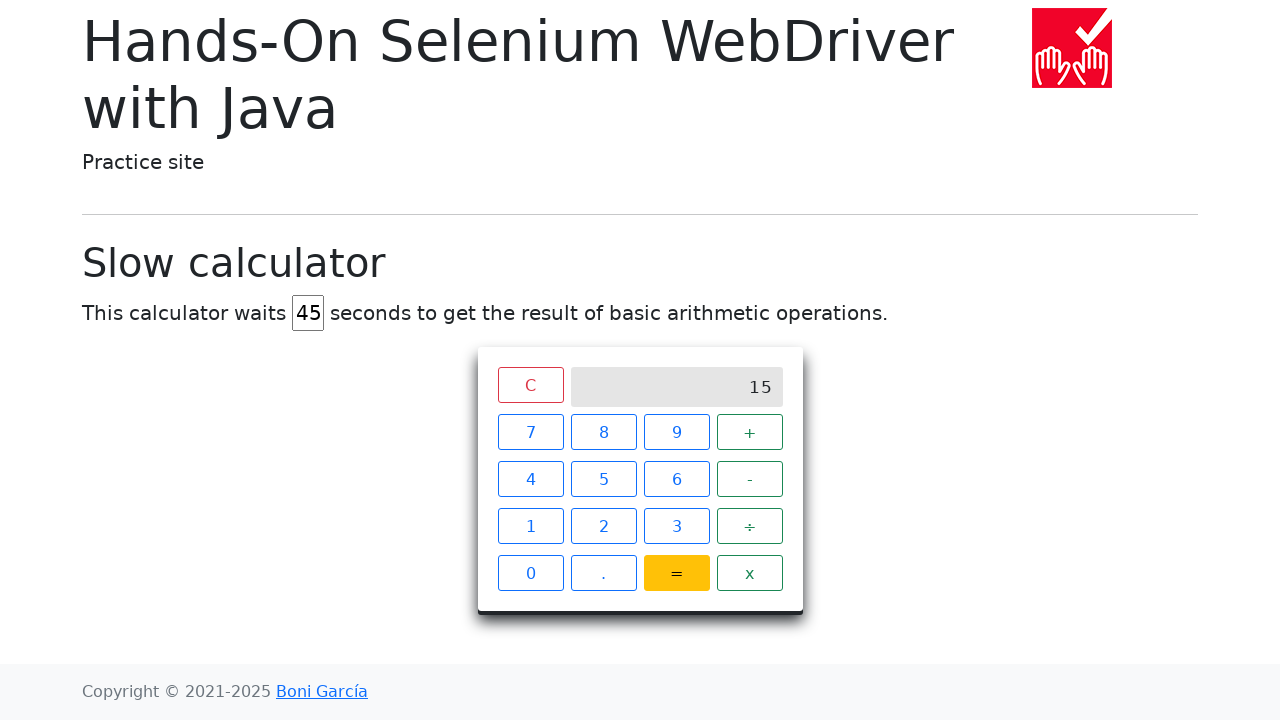